Tests JavaScript alert handling by clicking a button that triggers an alert, accepting it, and verifying the result text is displayed

Starting URL: https://practice.cydeo.com/javascript_alerts

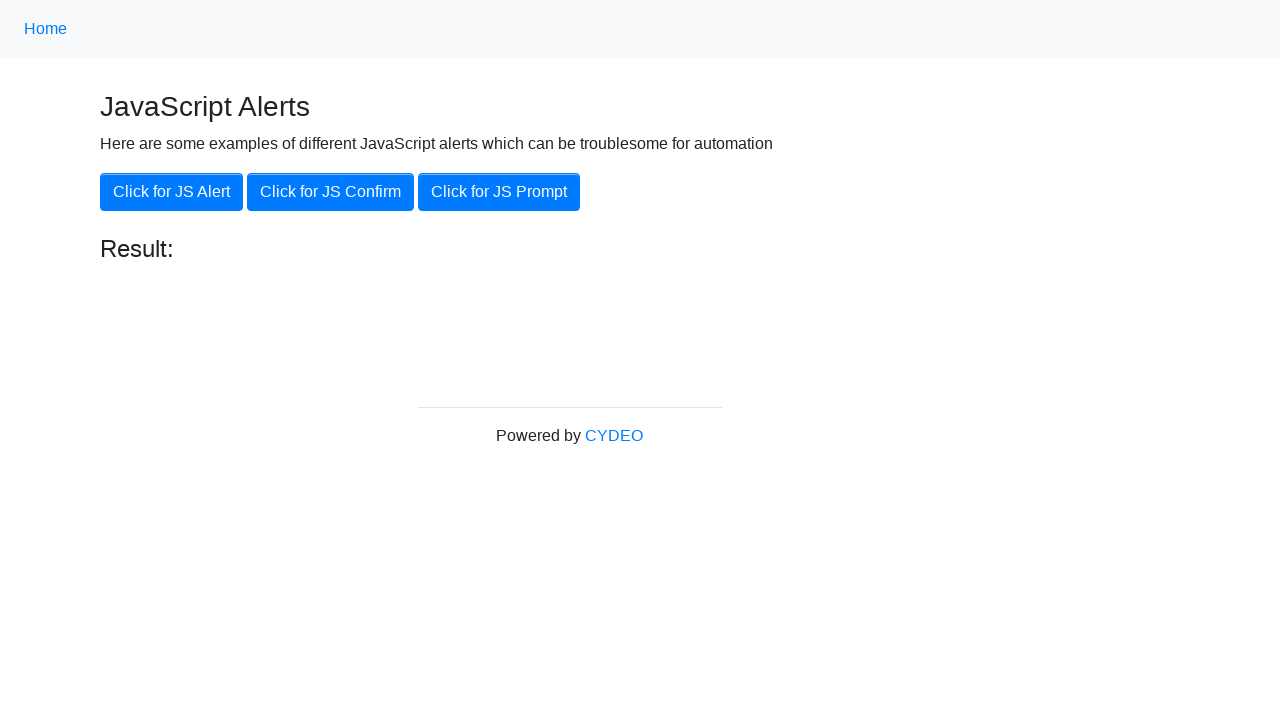

Clicked the 'Click for JS Alert' button at (172, 192) on xpath=//button[.='Click for JS Alert']
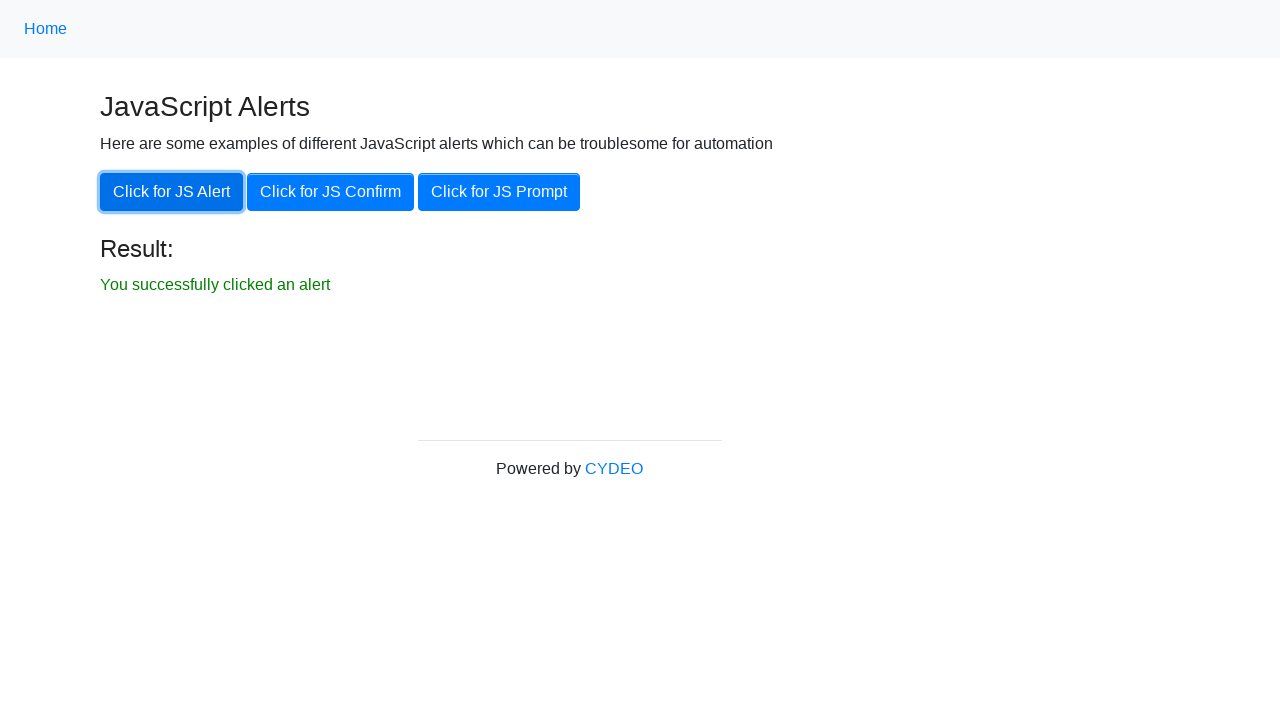

Set up dialog handler to accept alerts
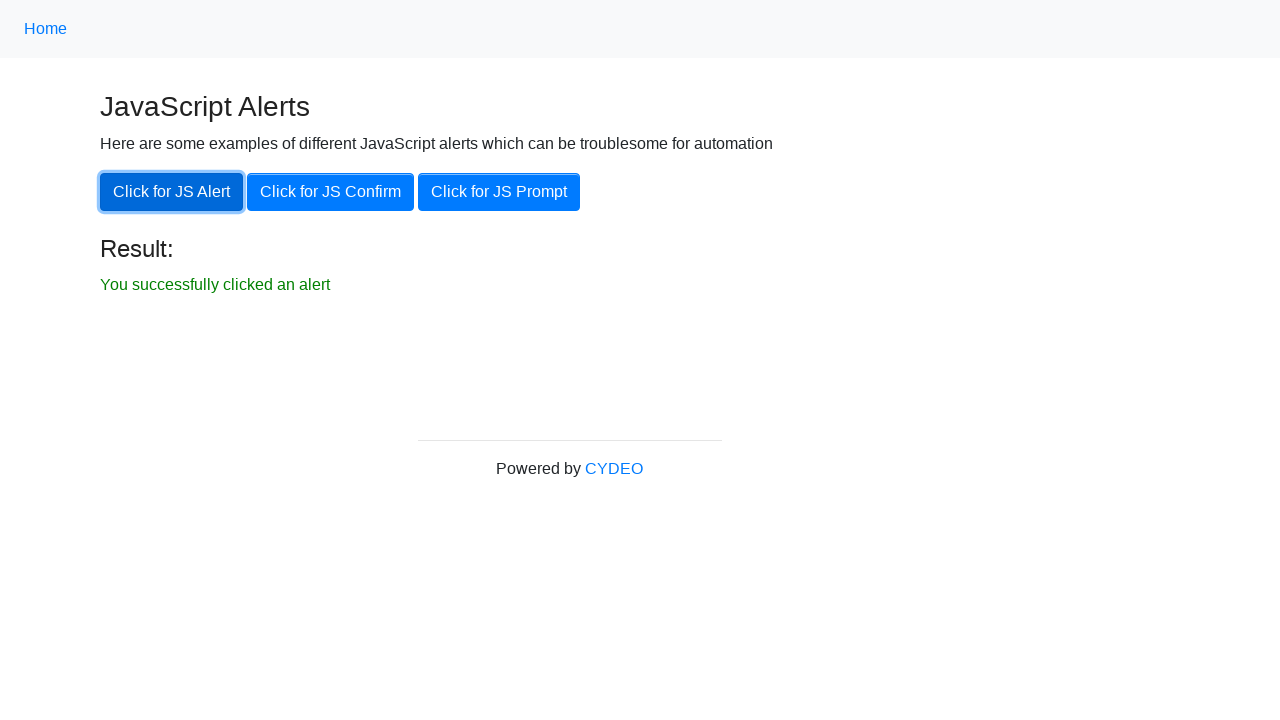

Verified that result text is displayed
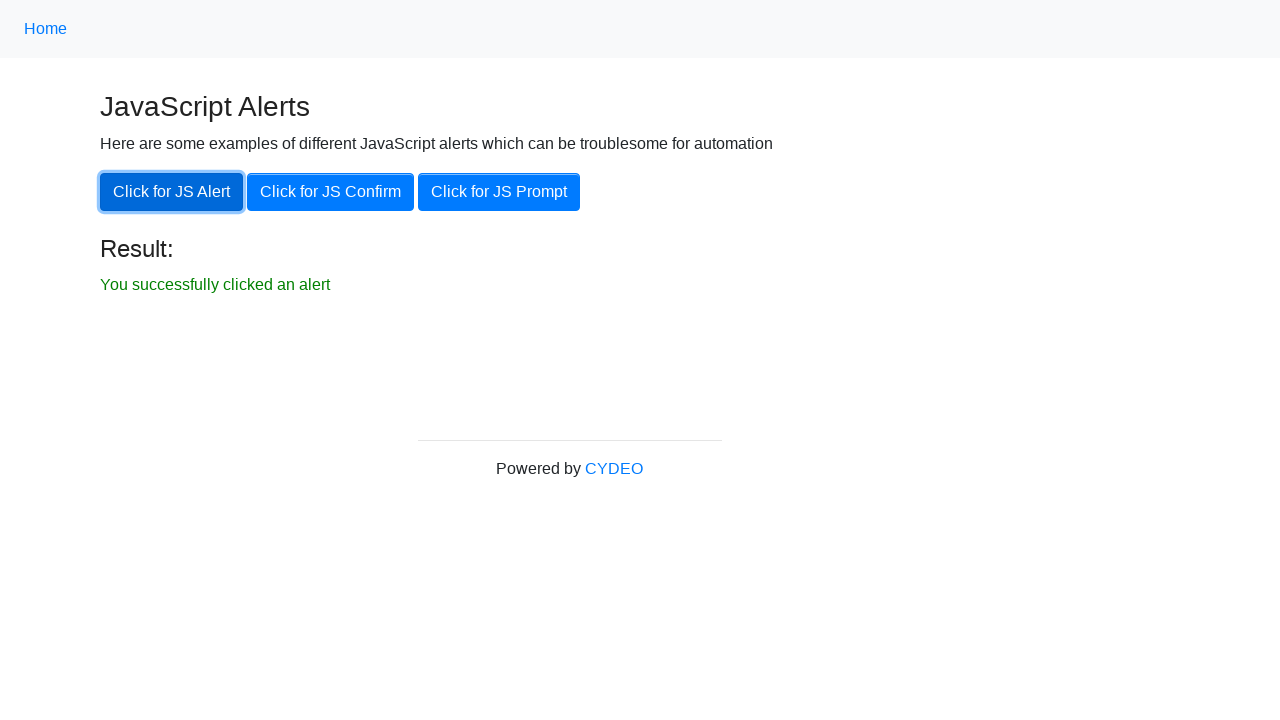

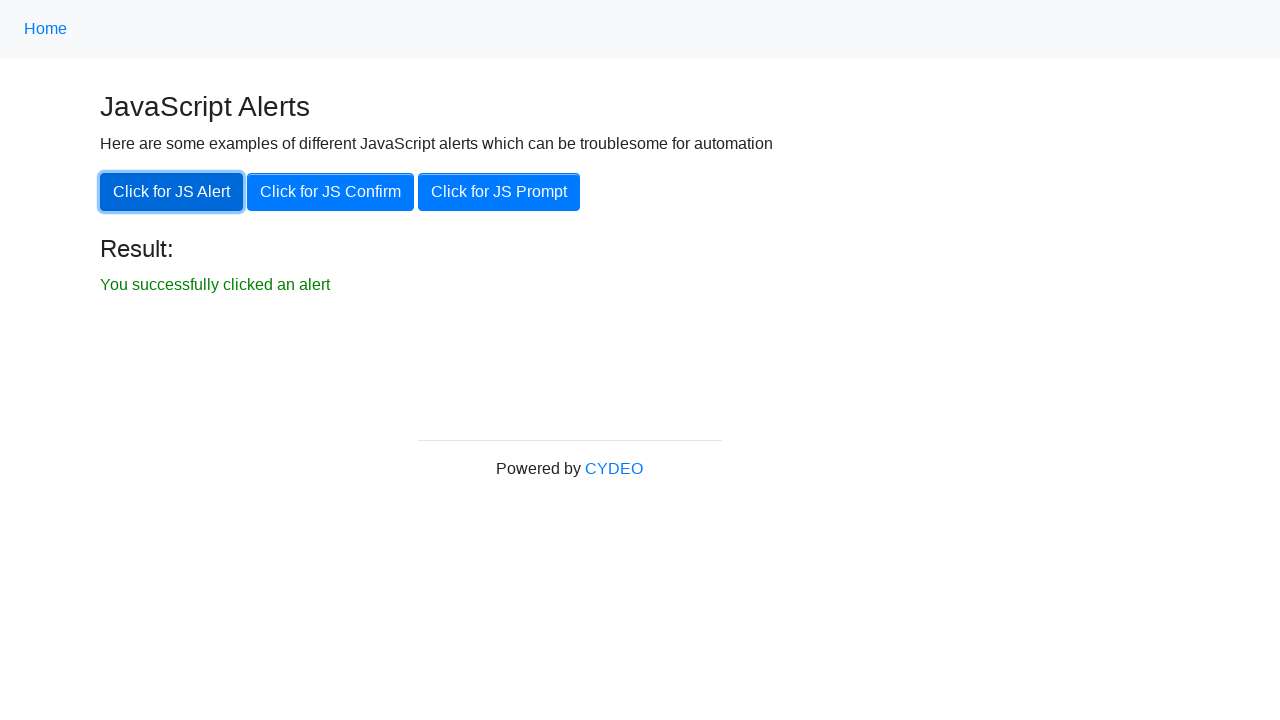